Verifies that social media links are present in the login page footer by locating anchor elements near the social media container.

Starting URL: https://opensource-demo.orangehrmlive.com/web/index.php/auth/login

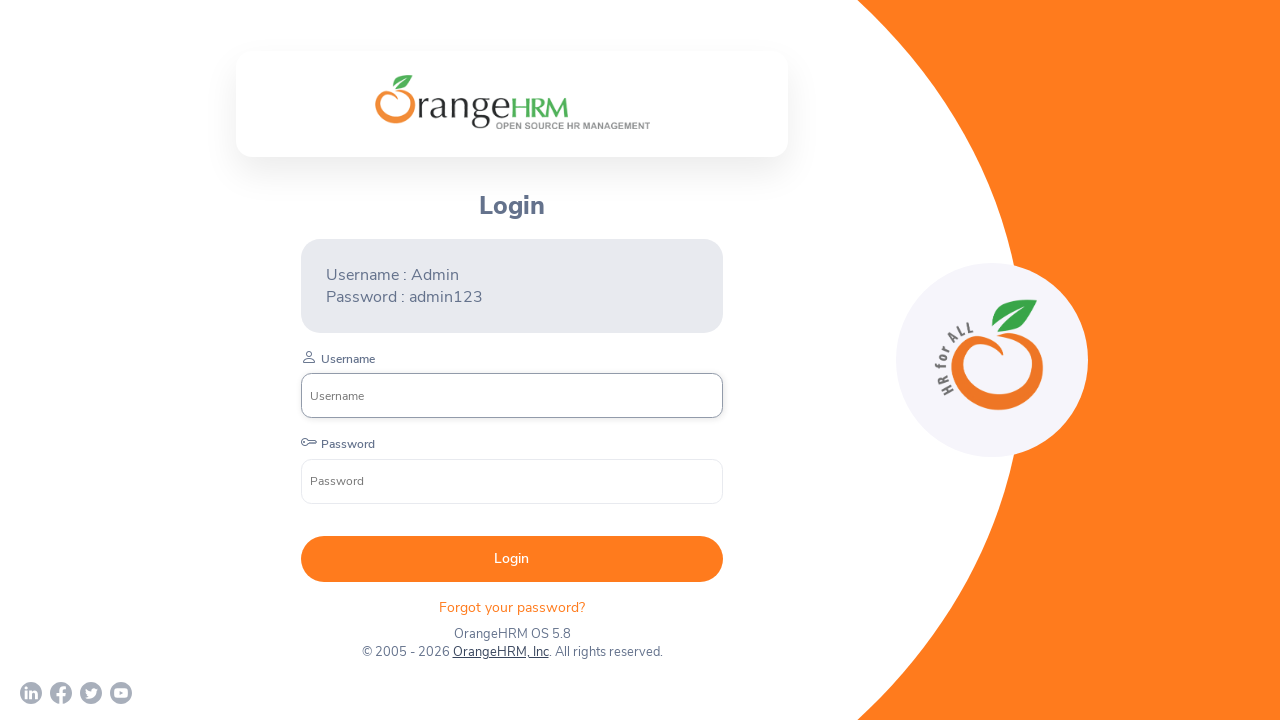

Waited for social media footer section to be visible
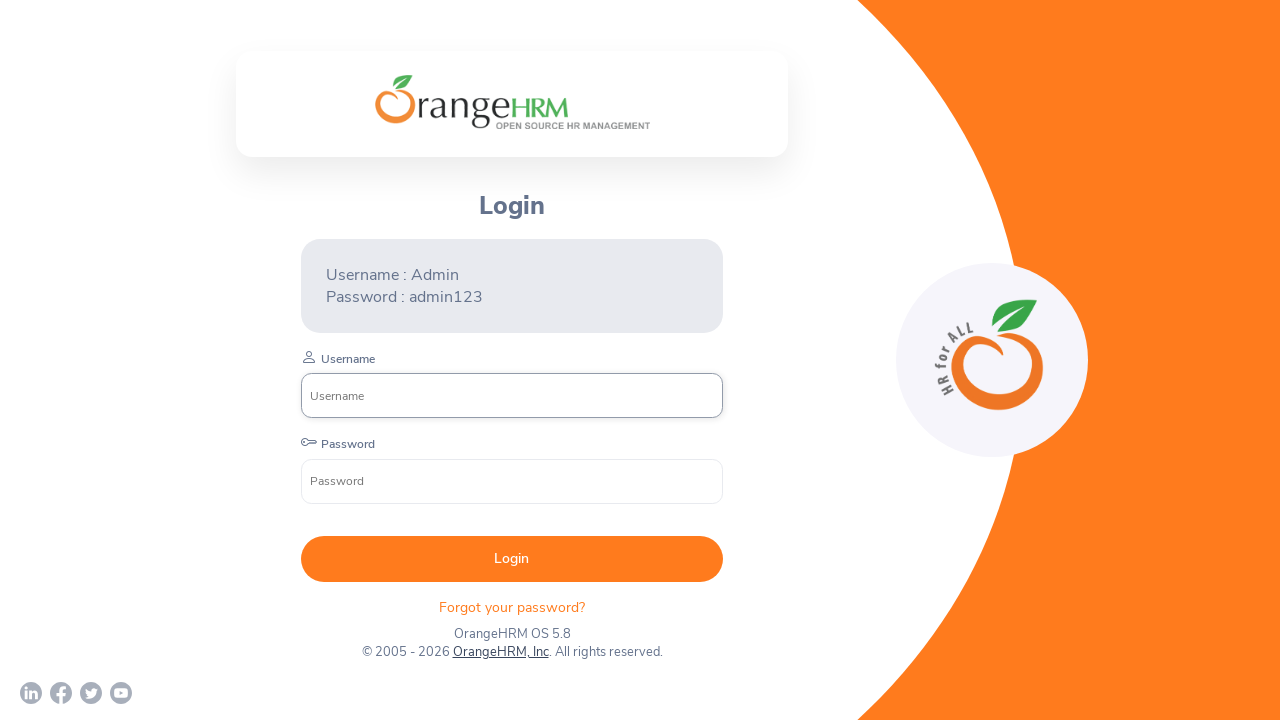

Located all anchor elements in the social media footer container
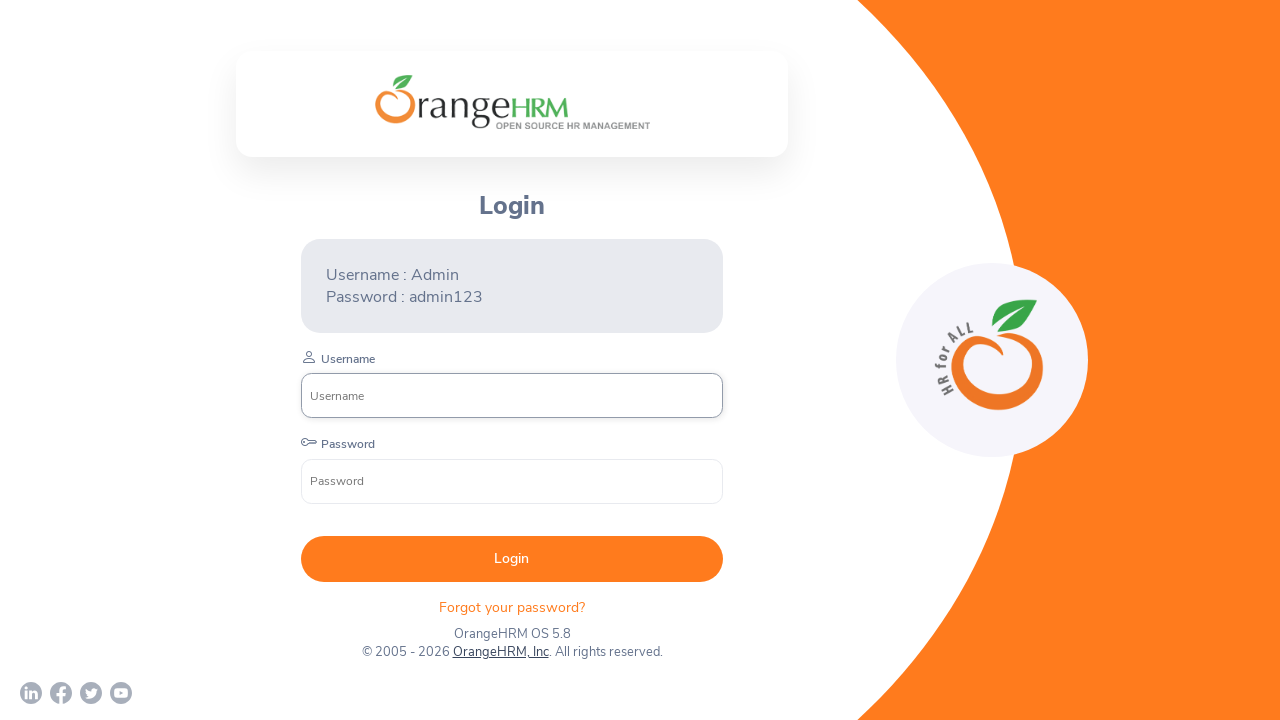

First social media link became visible
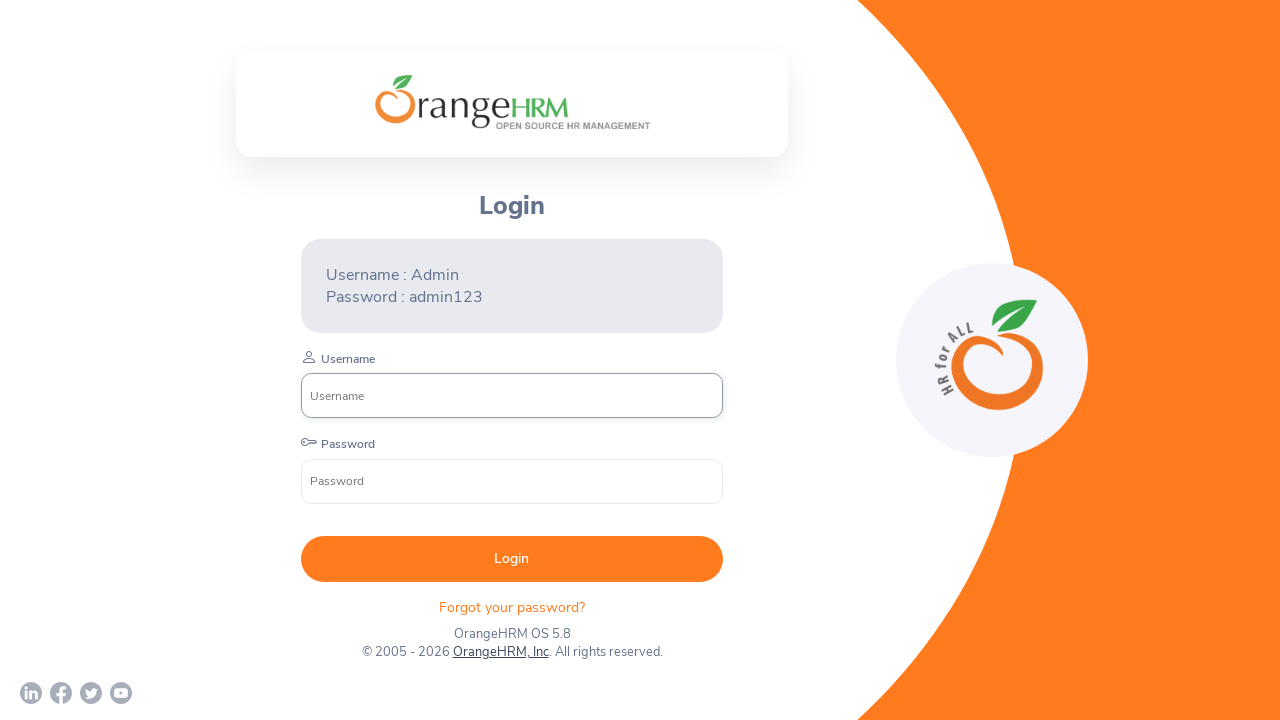

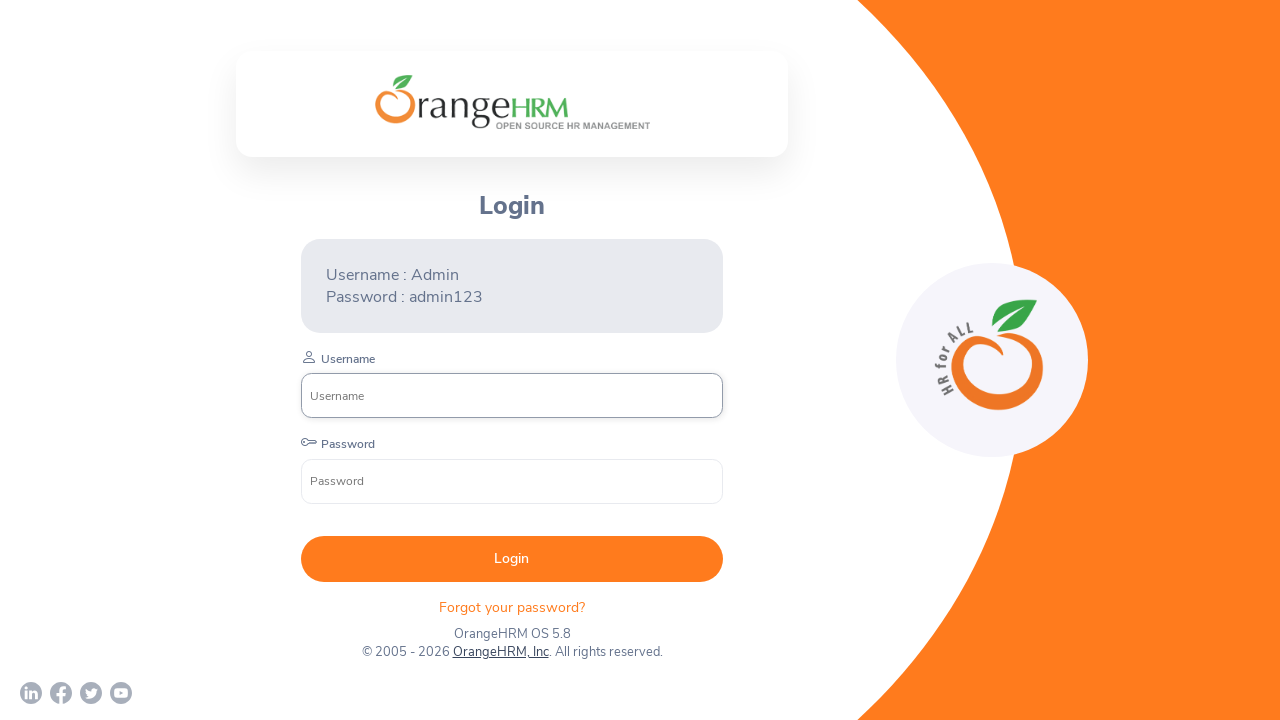